Tests clicking a checkbox for Saturday using XPath locator

Starting URL: https://testautomationpractice.blogspot.com/

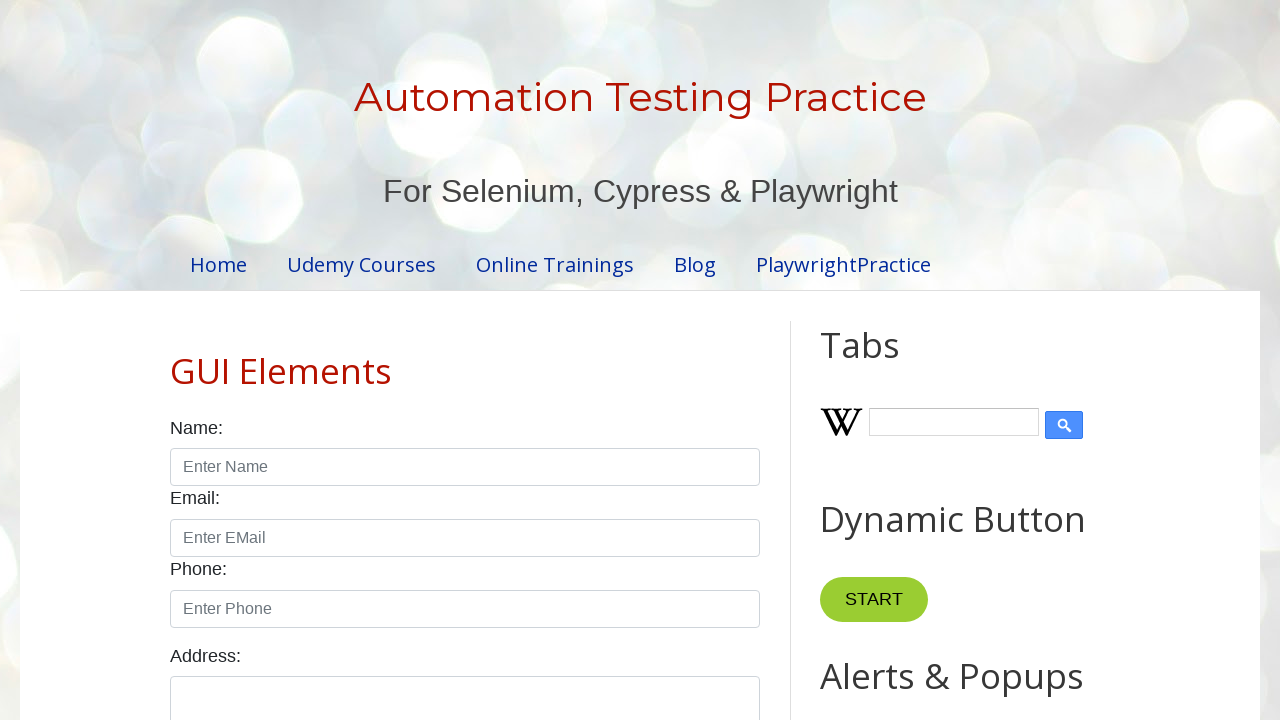

Clicked Saturday checkbox using label XPath locator at (309, 361) on label[for='saturday']
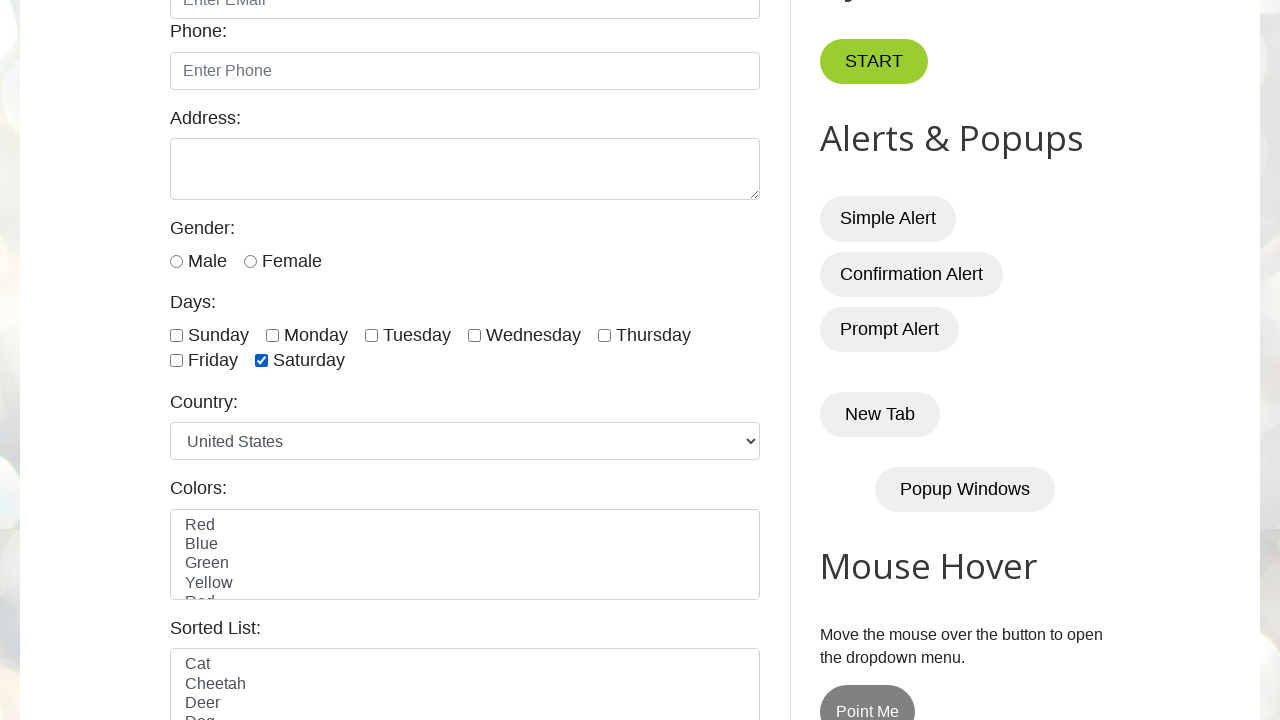

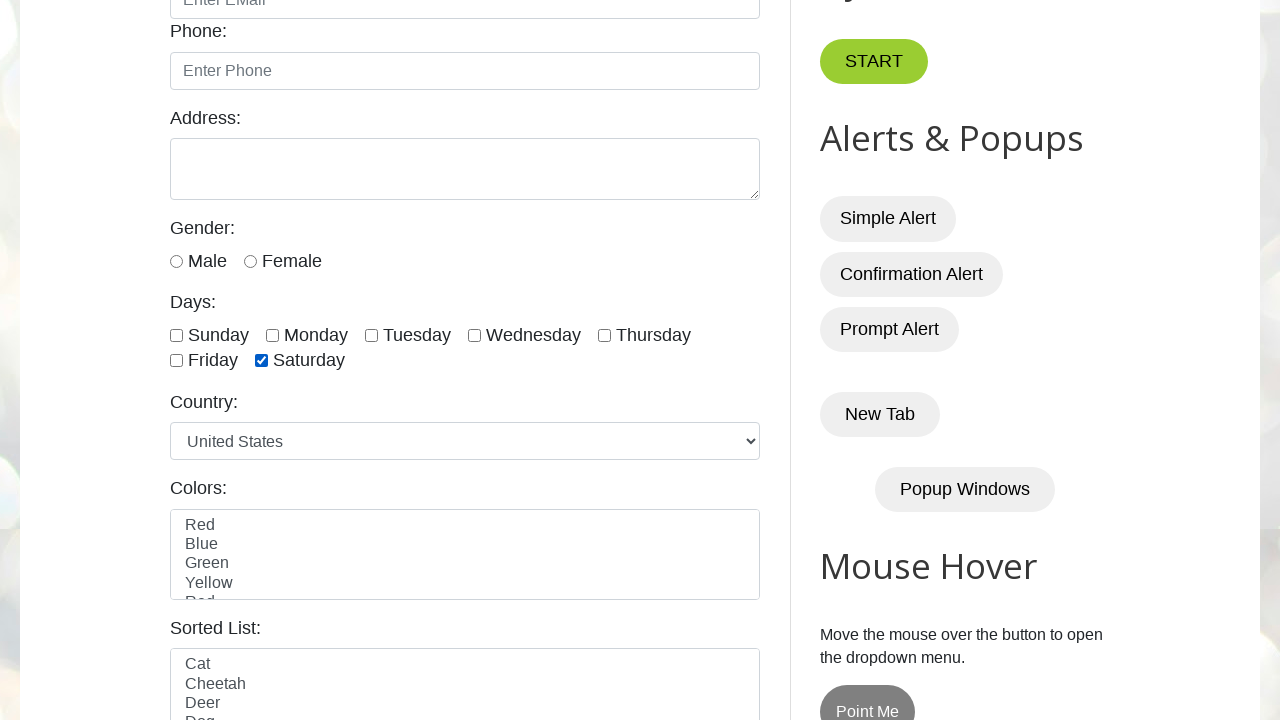